Verifies that the main carousel/roundabout component on the homepage contains more than 2 slide elements

Starting URL: https://telemart.ua/ua/

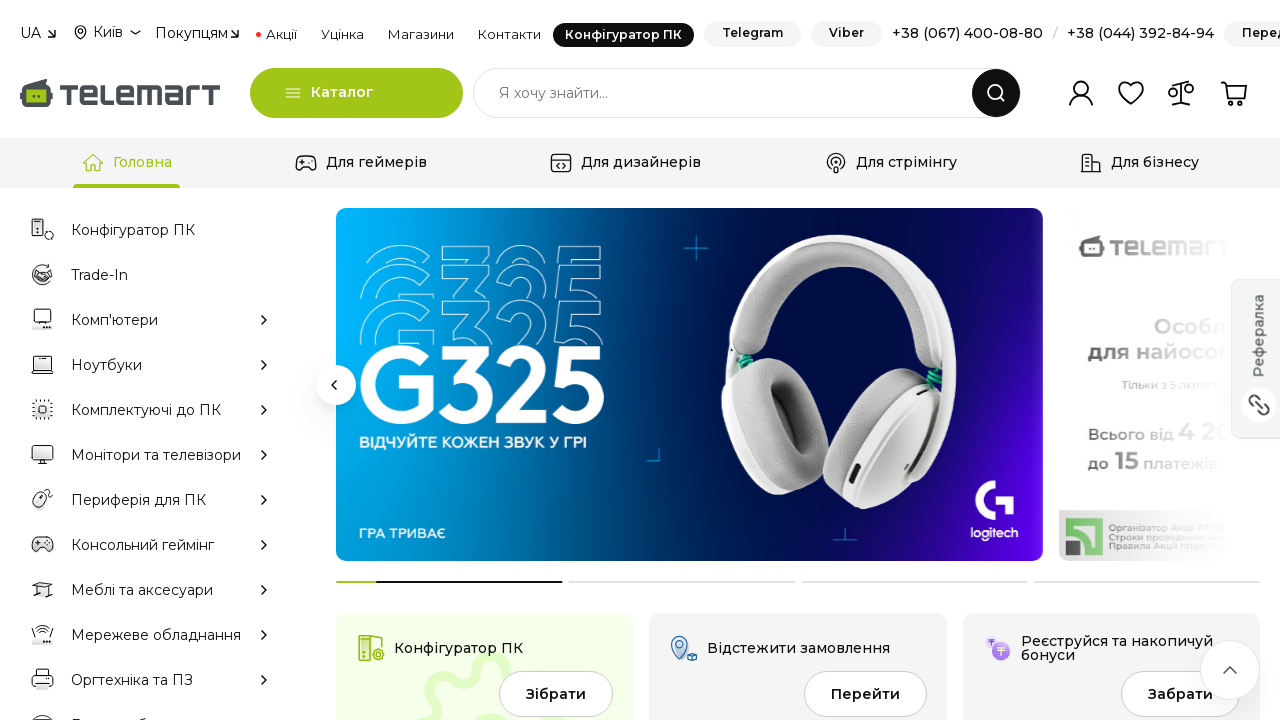

Located all carousel slide elements in the main roundabout component
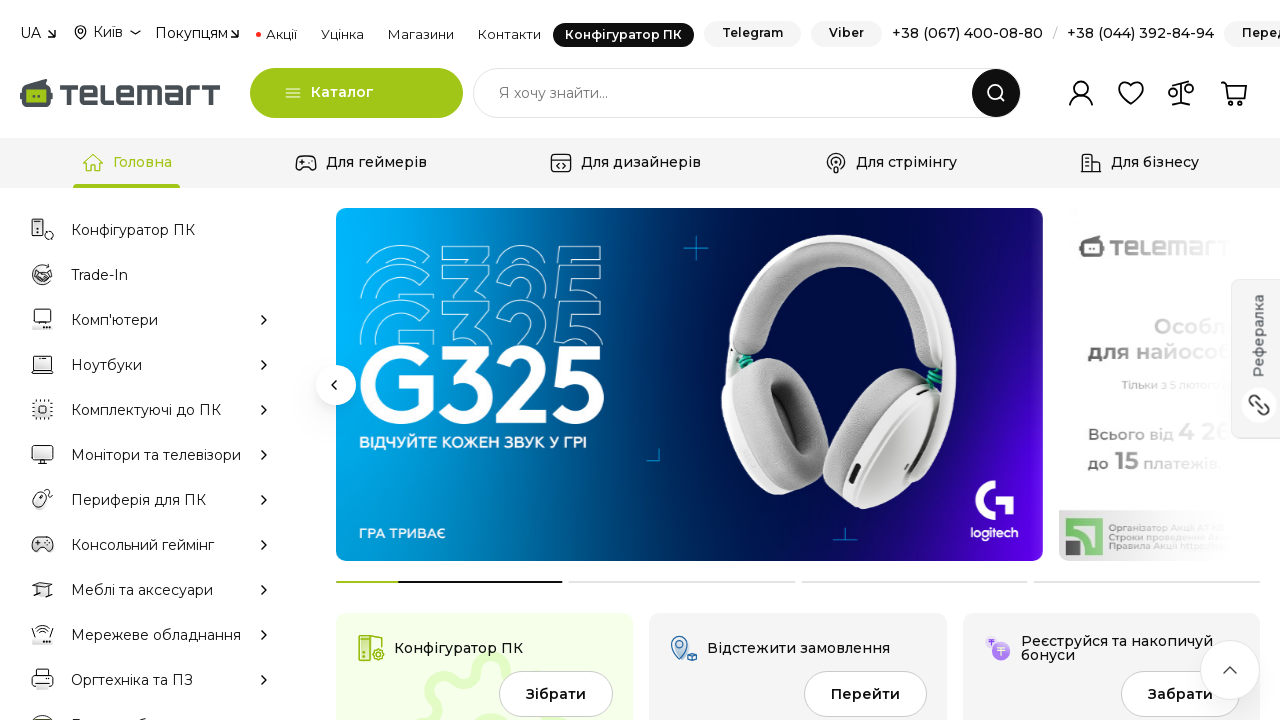

Verified that the carousel contains 8 slide elements (more than 2)
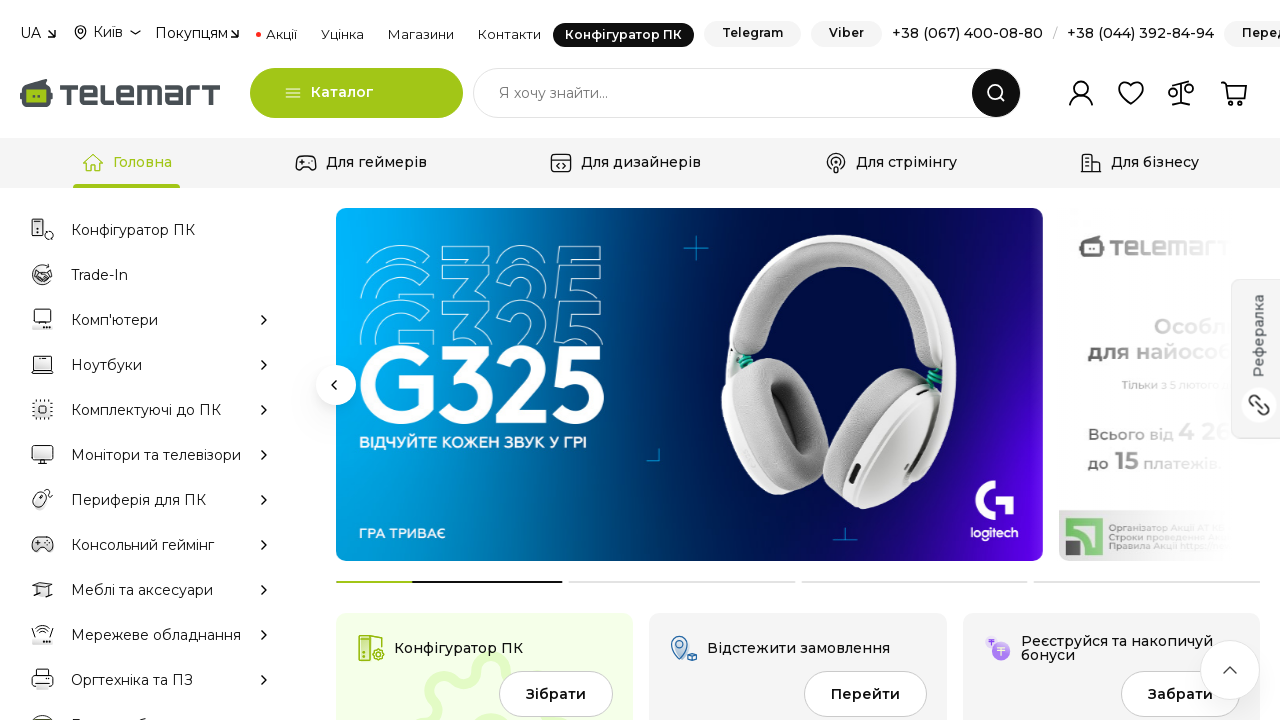

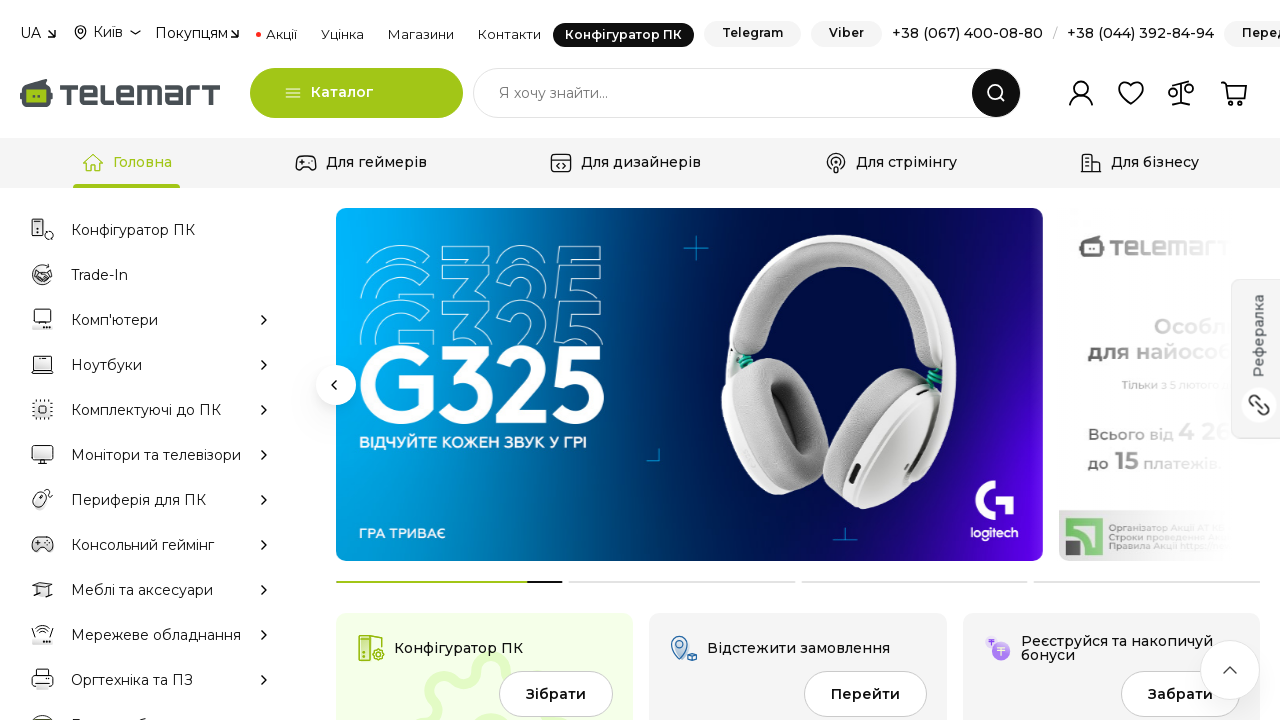